Tests that the currently active filter is highlighted in the UI

Starting URL: https://demo.playwright.dev/todomvc

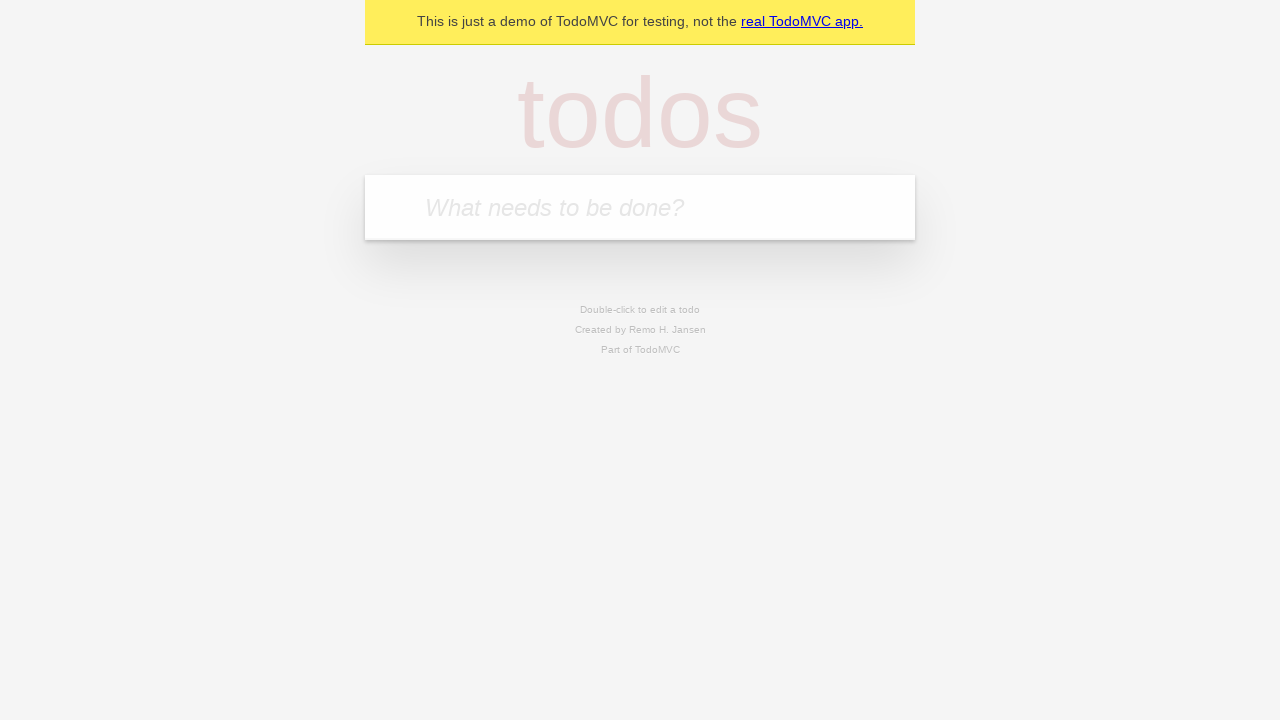

Filled new todo field with 'buy some cheese' on .new-todo
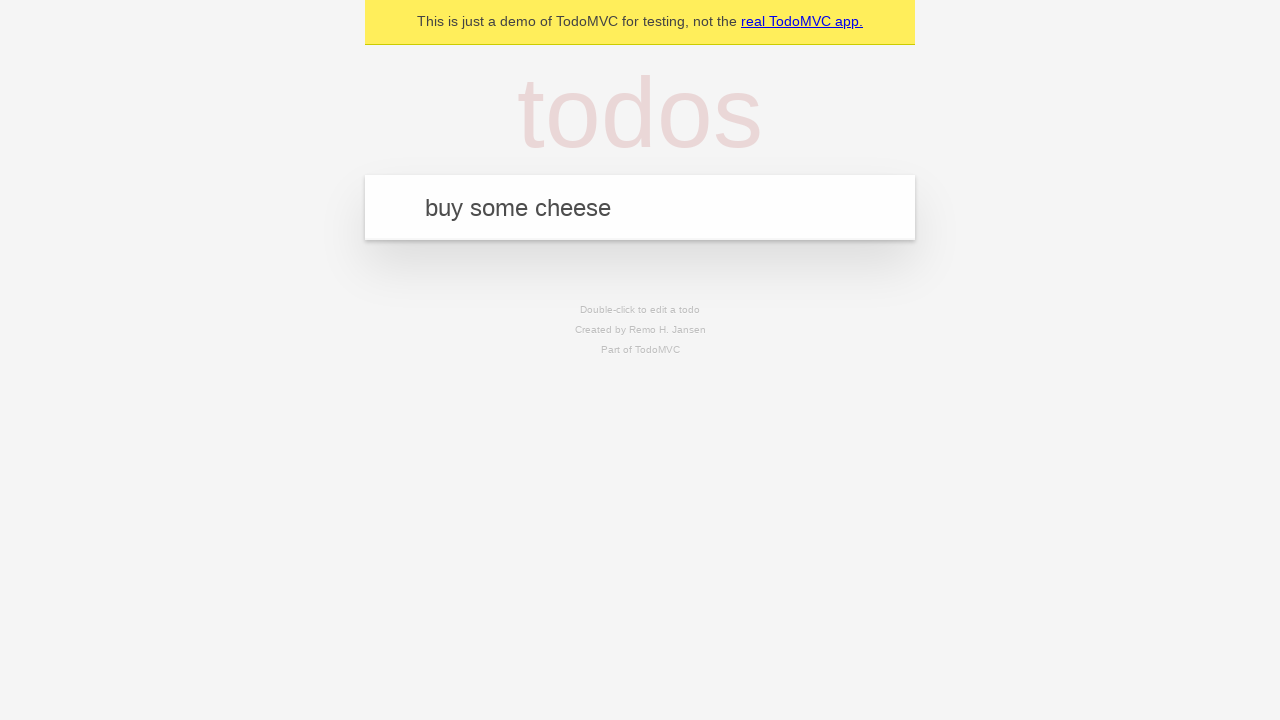

Pressed Enter to add first todo on .new-todo
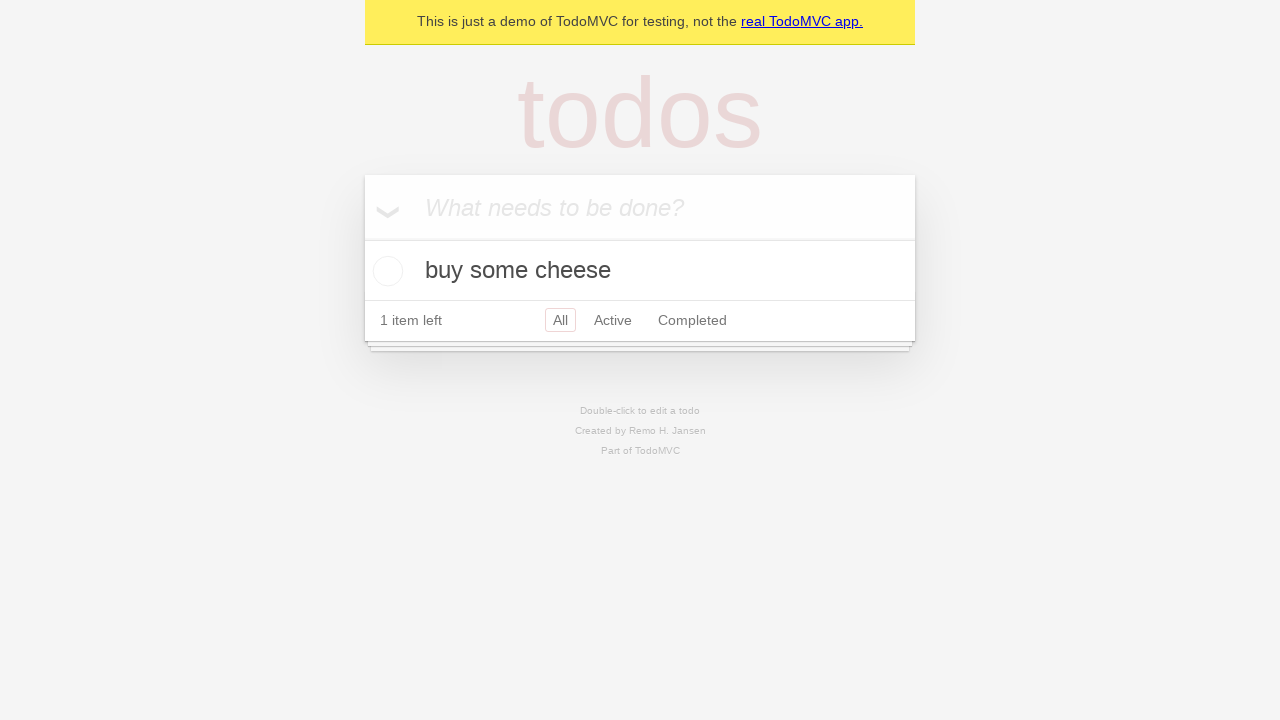

Filled new todo field with 'feed the cat' on .new-todo
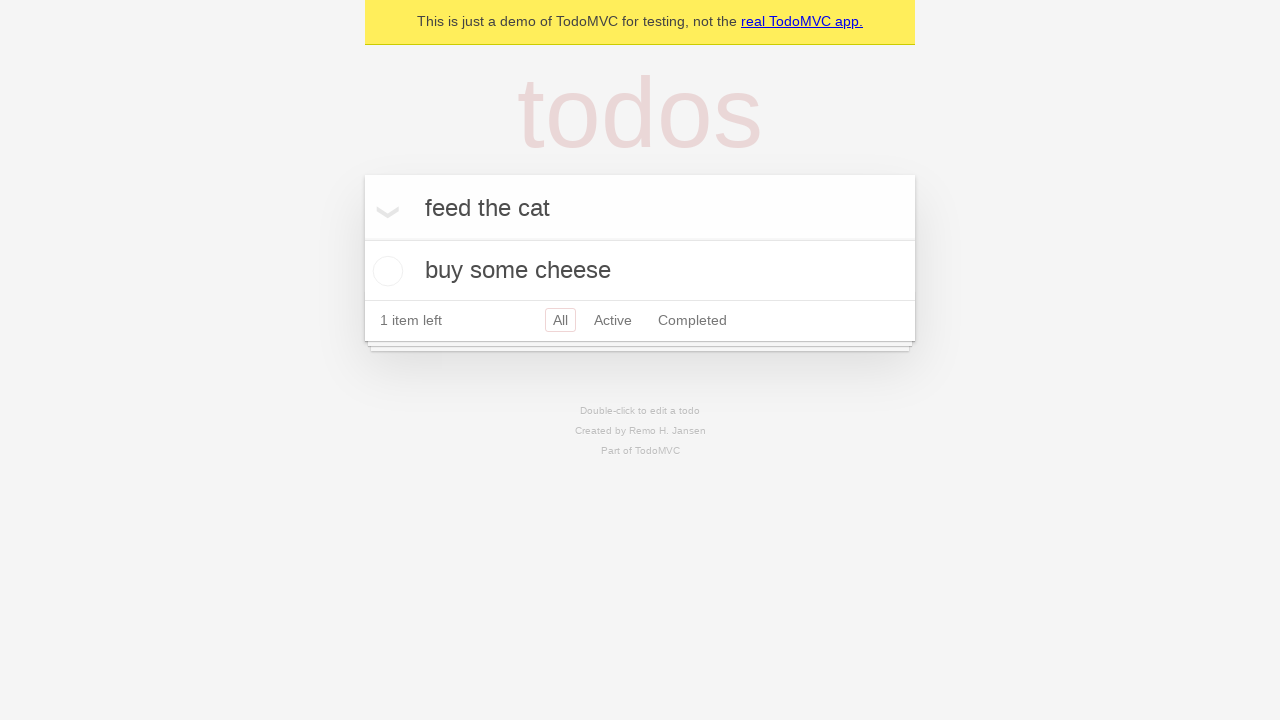

Pressed Enter to add second todo on .new-todo
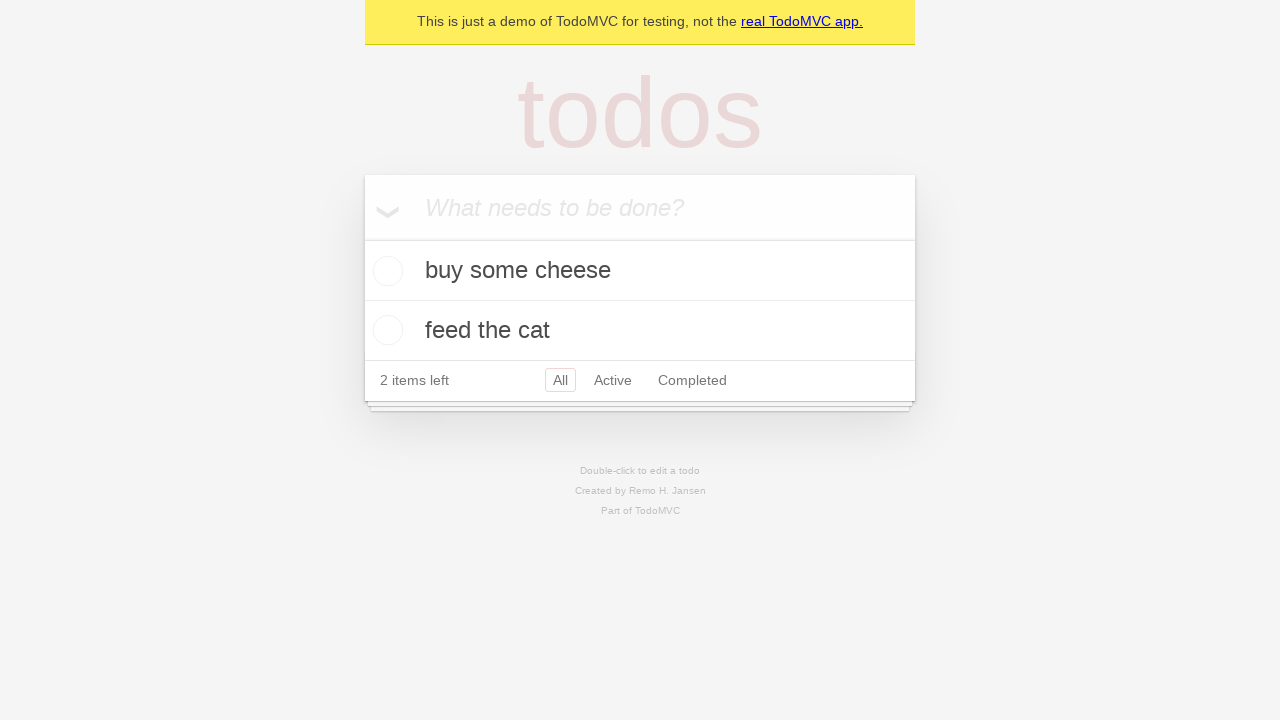

Filled new todo field with 'book a doctors appointment' on .new-todo
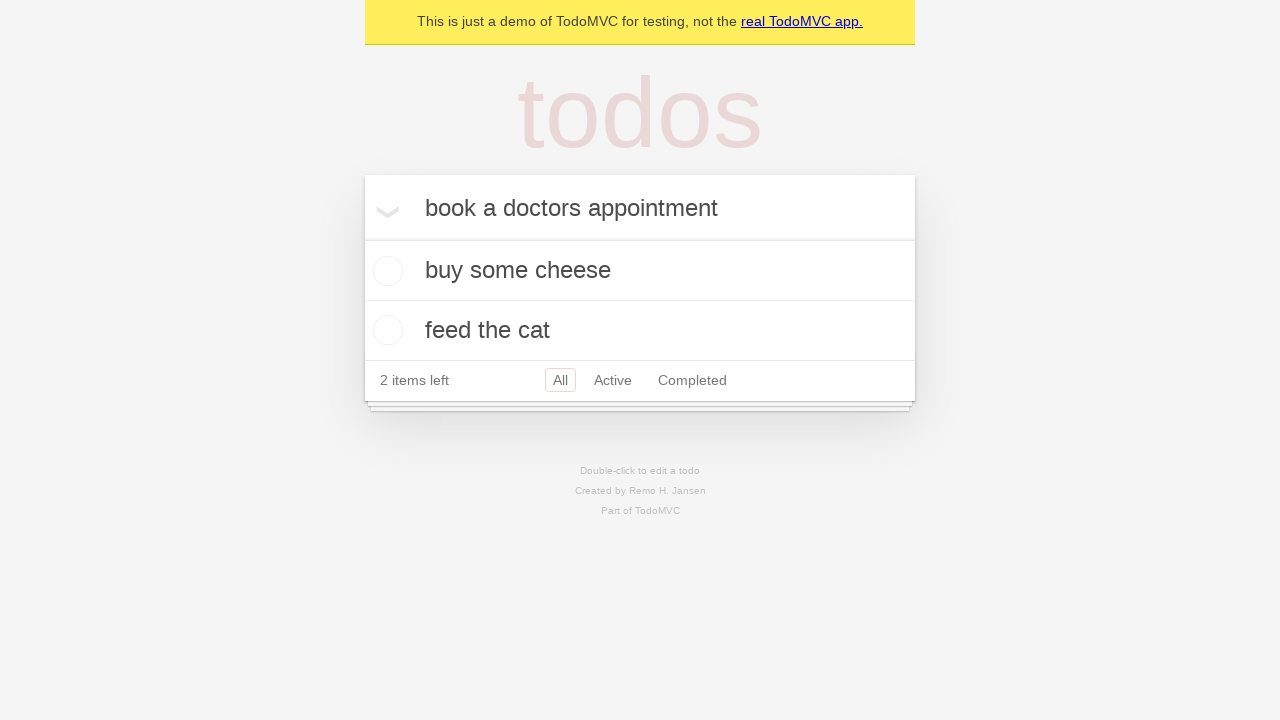

Pressed Enter to add third todo on .new-todo
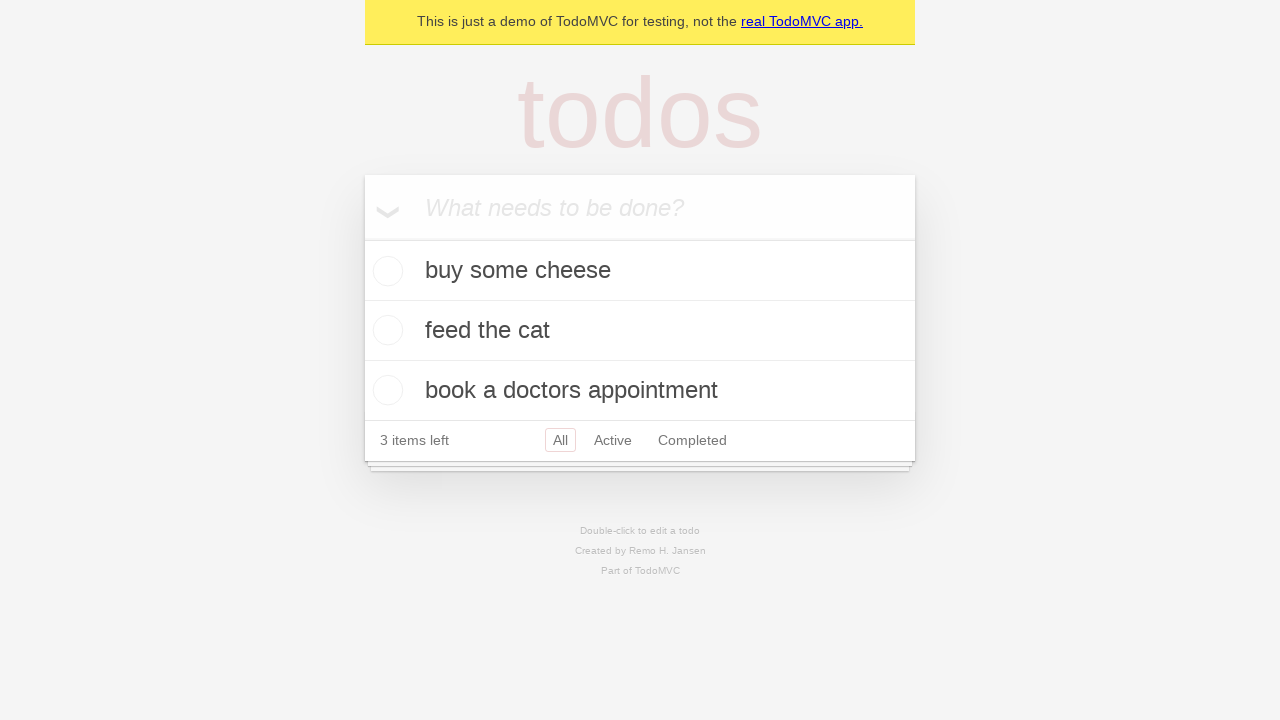

Clicked Active filter at (613, 440) on .filters >> text=Active
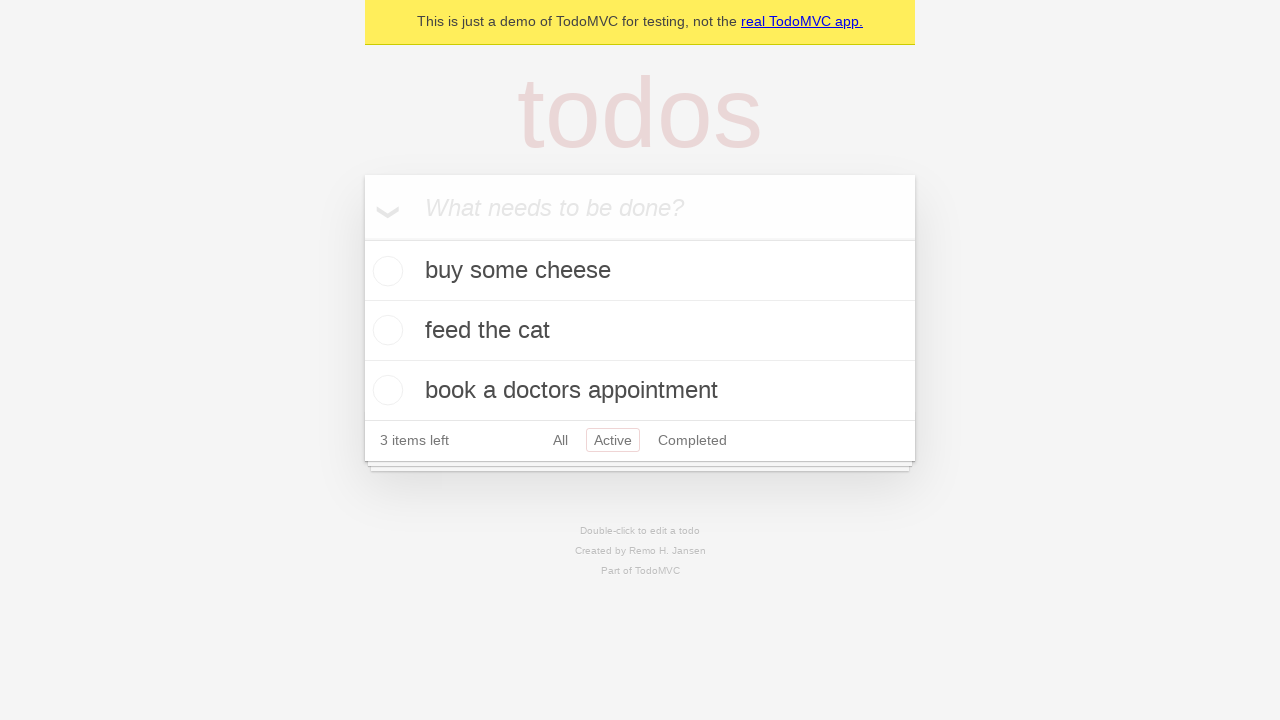

Clicked Completed filter to verify it is now highlighted at (692, 440) on .filters >> text=Completed
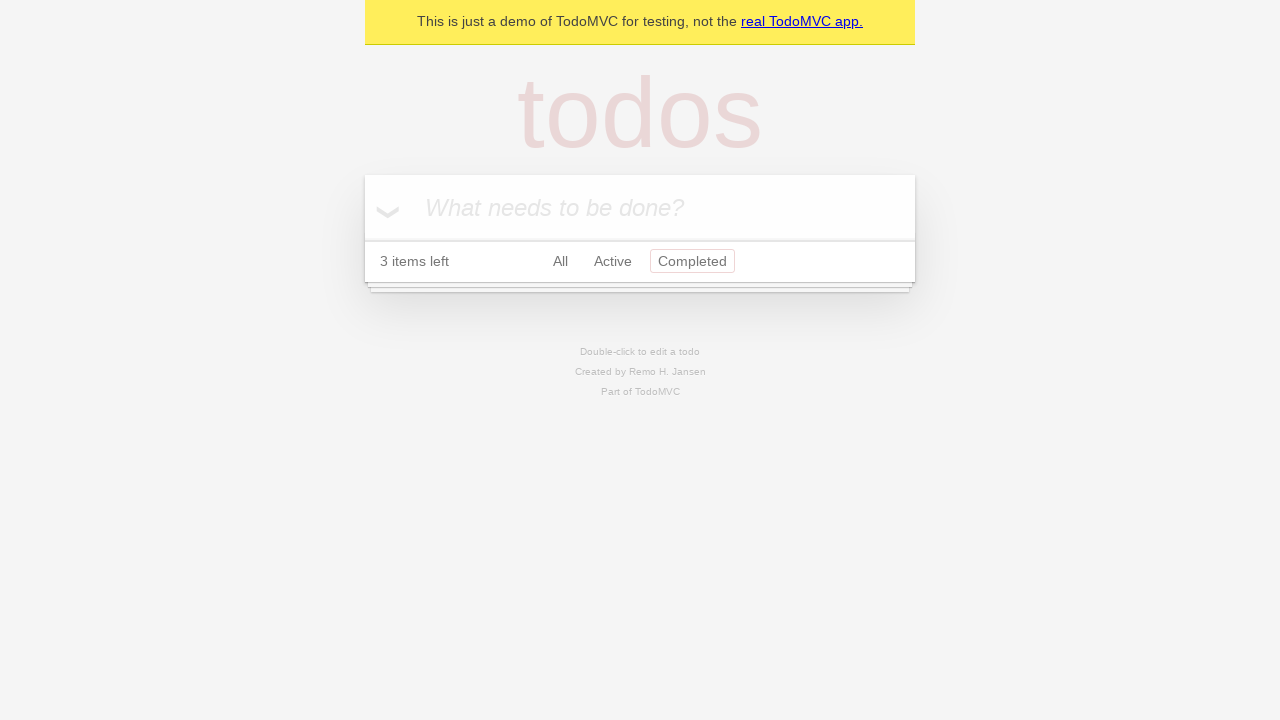

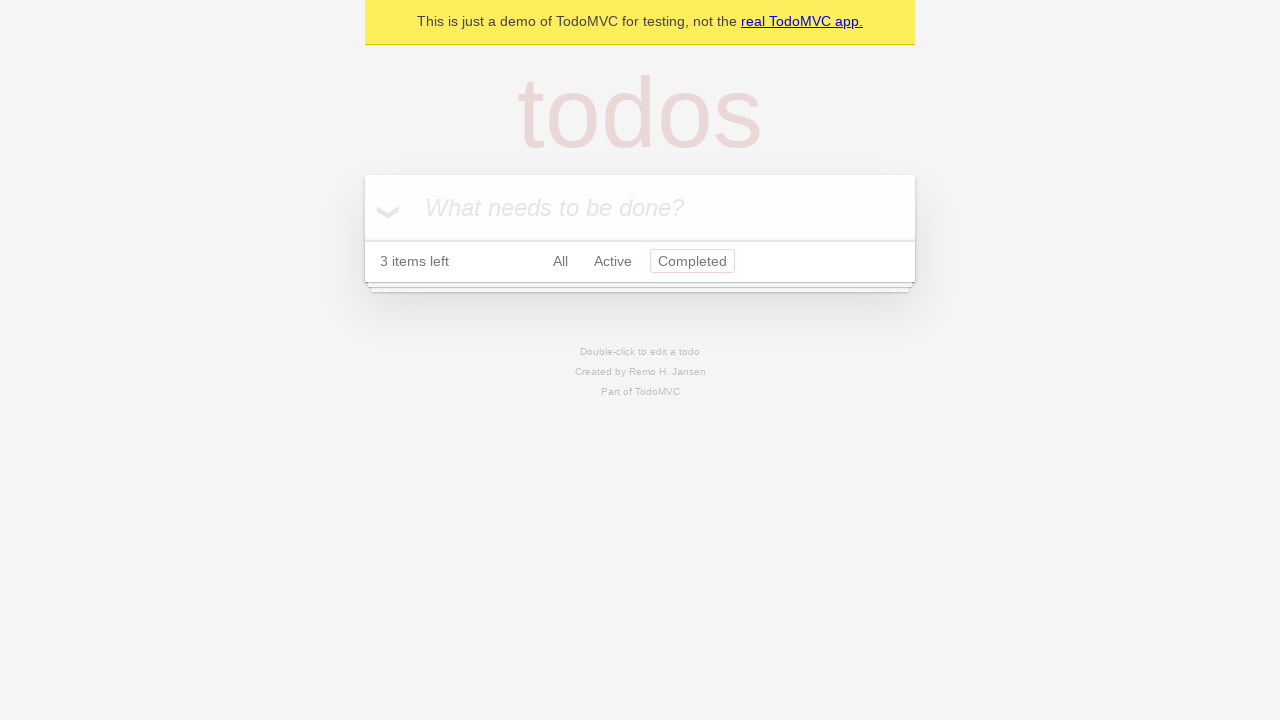